Tests opting out of A/B tests by adding an opt-out cookie after visiting the page, then refreshing to verify the opt-out takes effect

Starting URL: http://the-internet.herokuapp.com/abtest

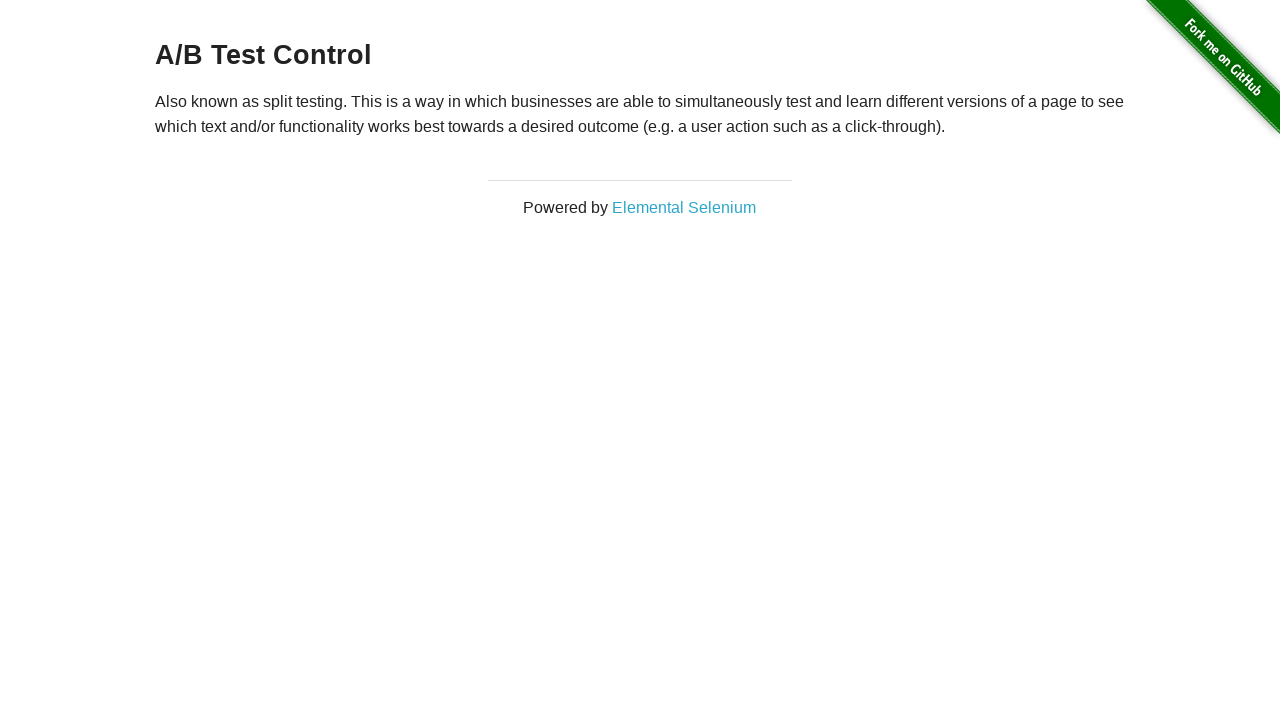

Waited for h3 heading to load on A/B test page
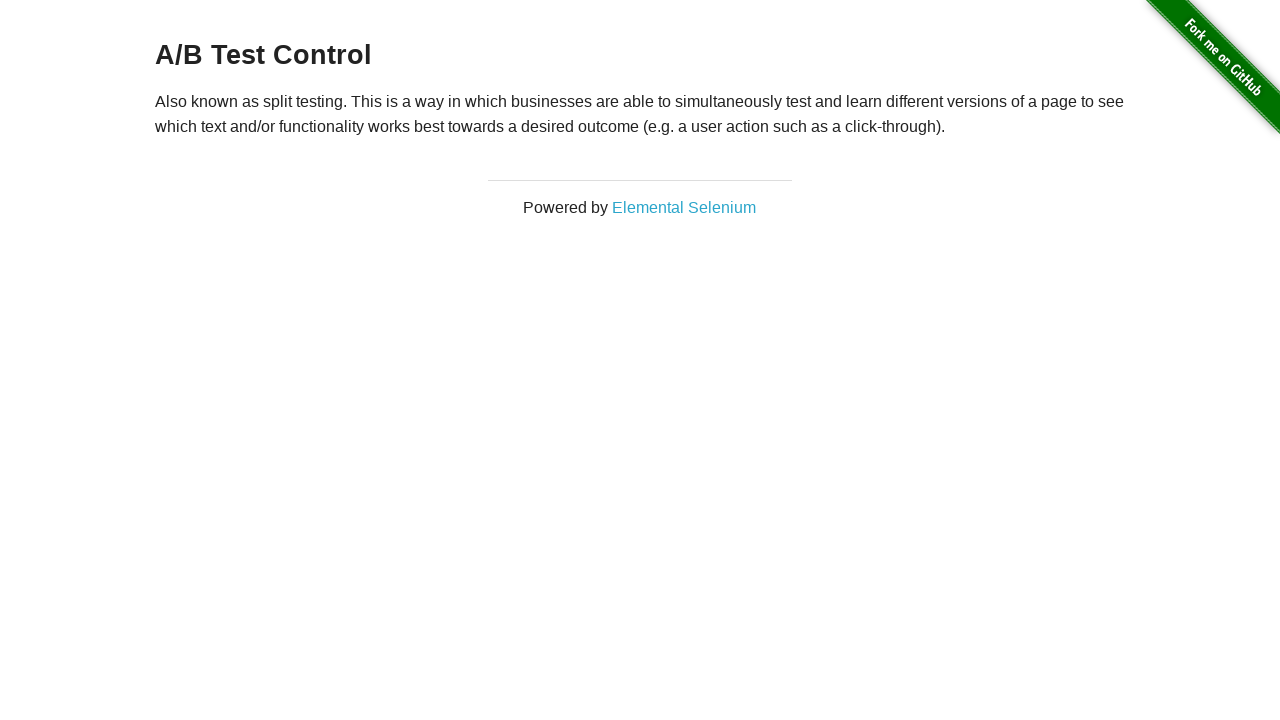

Retrieved initial heading text: 'A/B Test Control'
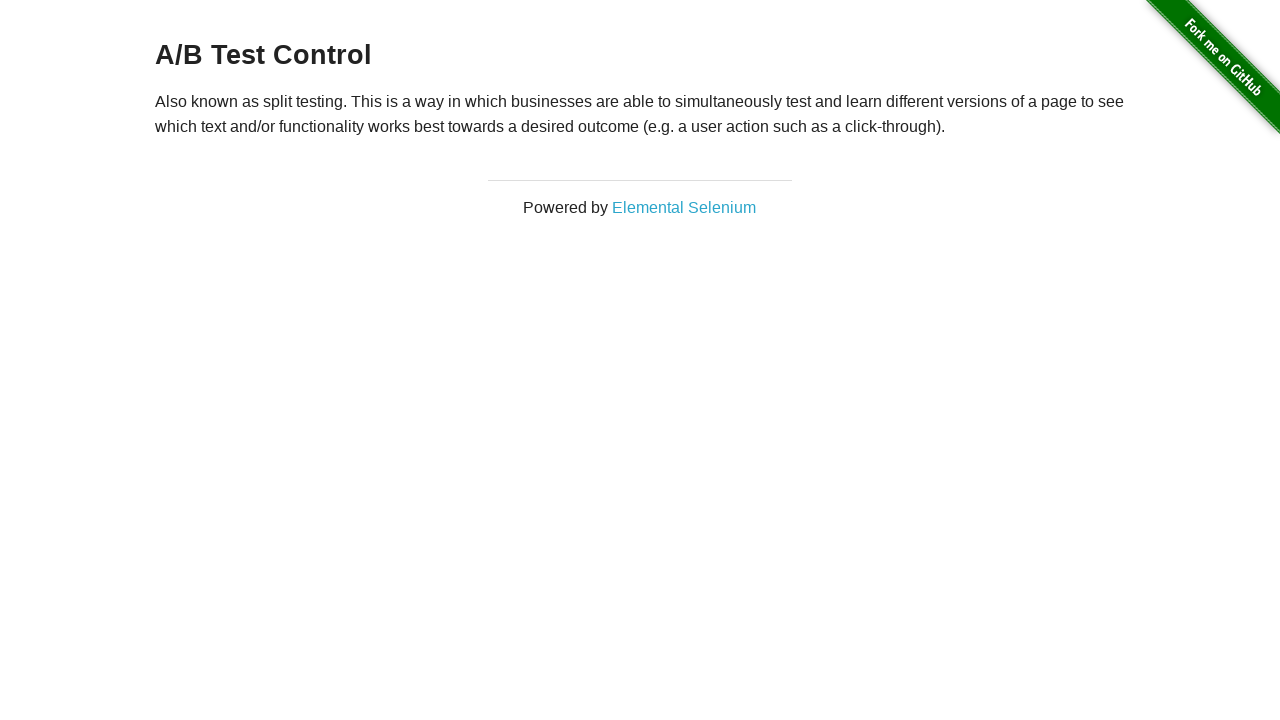

Verified initial heading starts with 'A/B Test'
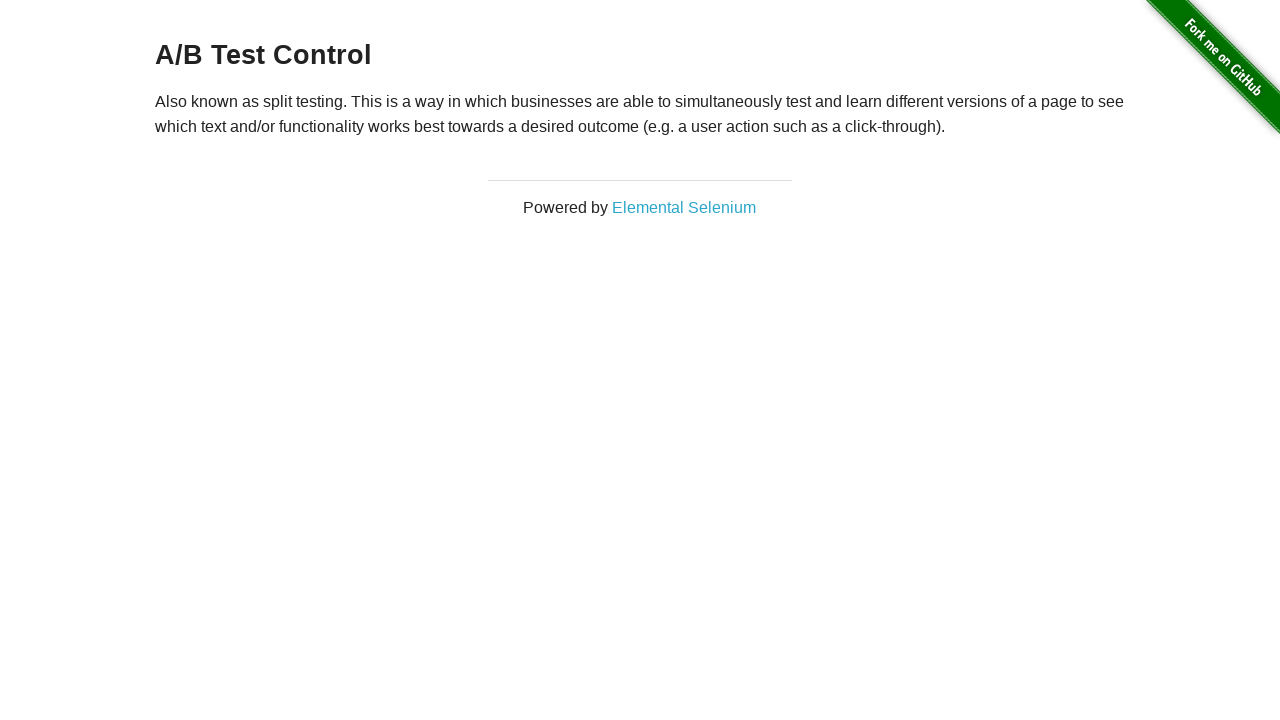

Added optimizelyOptOut cookie to opt out of A/B test
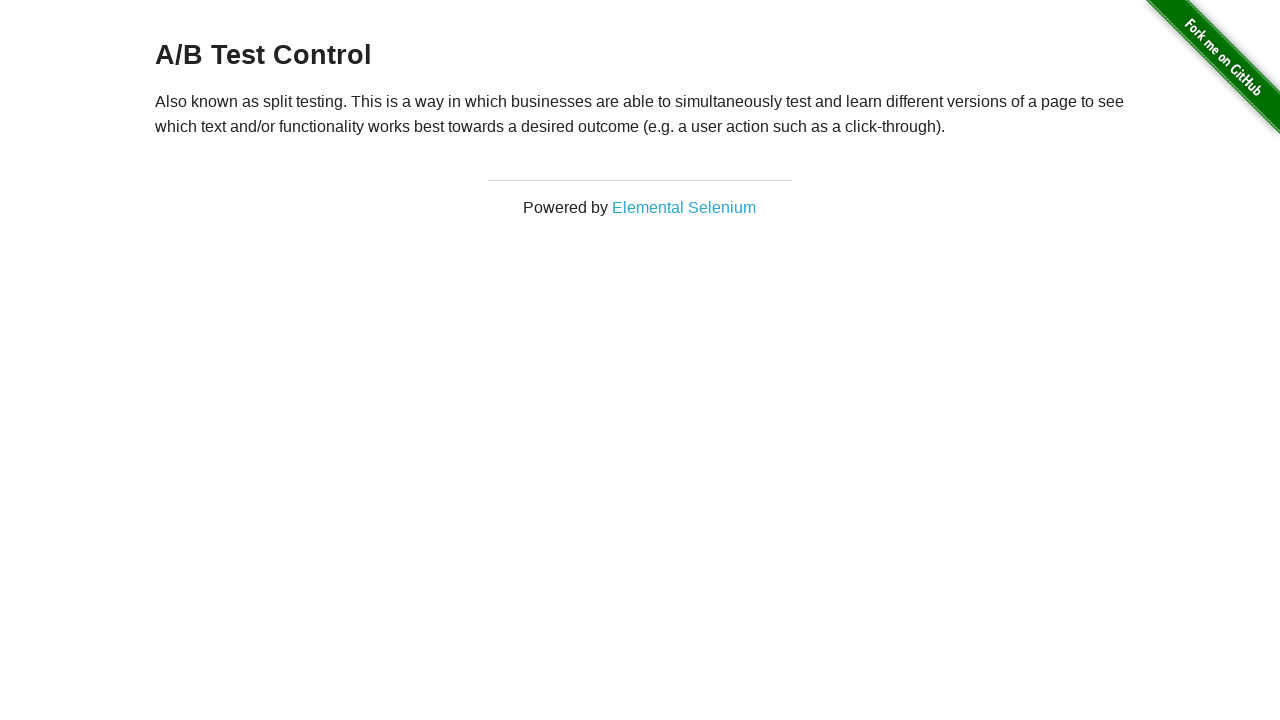

Reloaded page to apply opt-out cookie
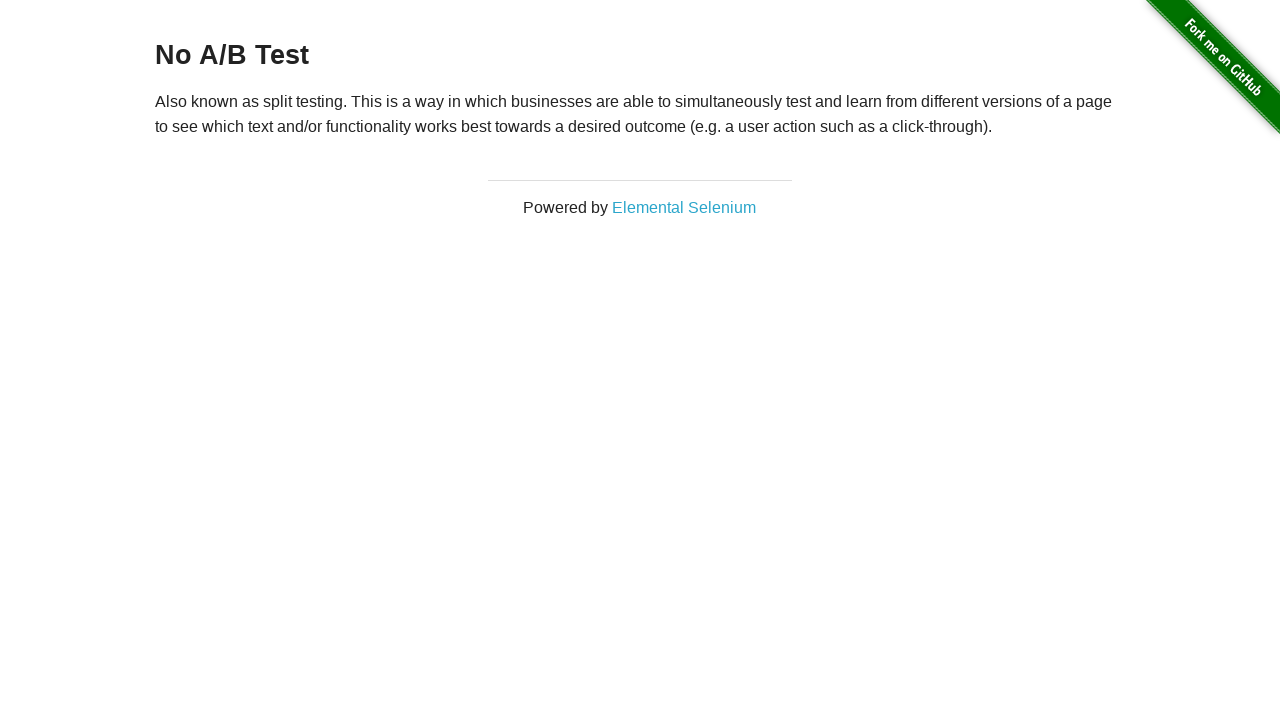

Waited for h3 heading to load after page reload
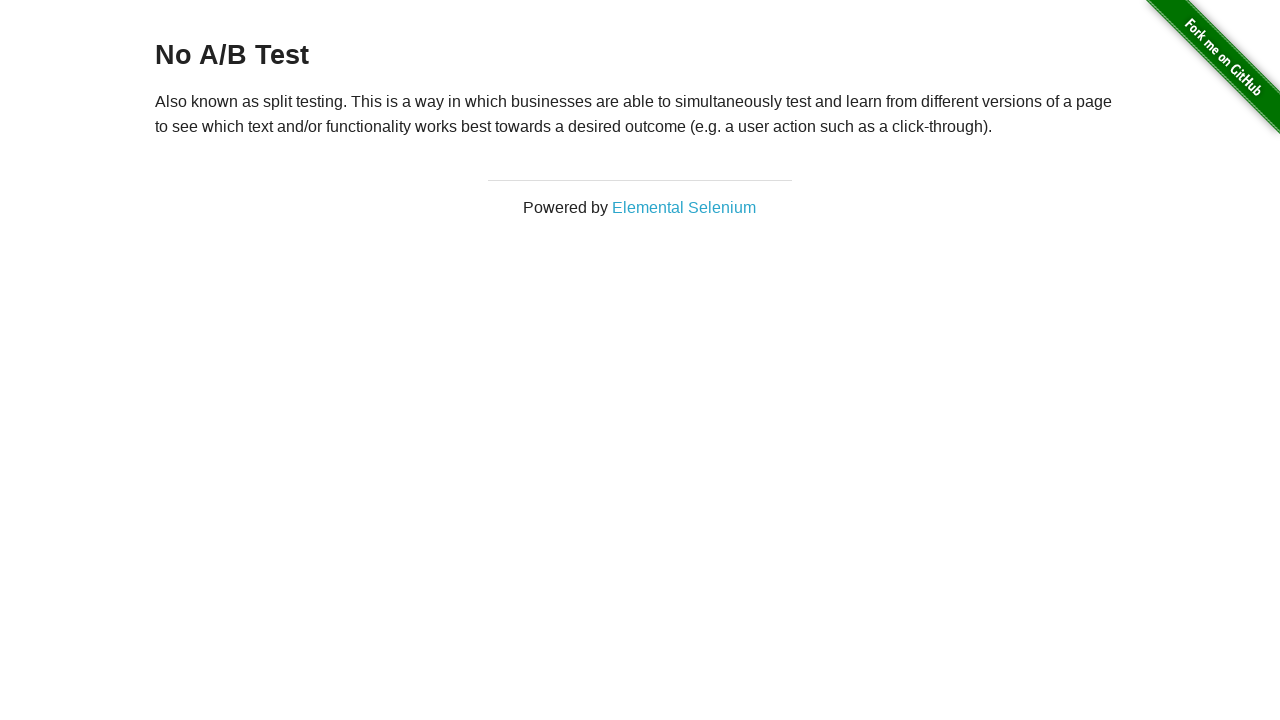

Retrieved heading text after opt-out: 'No A/B Test'
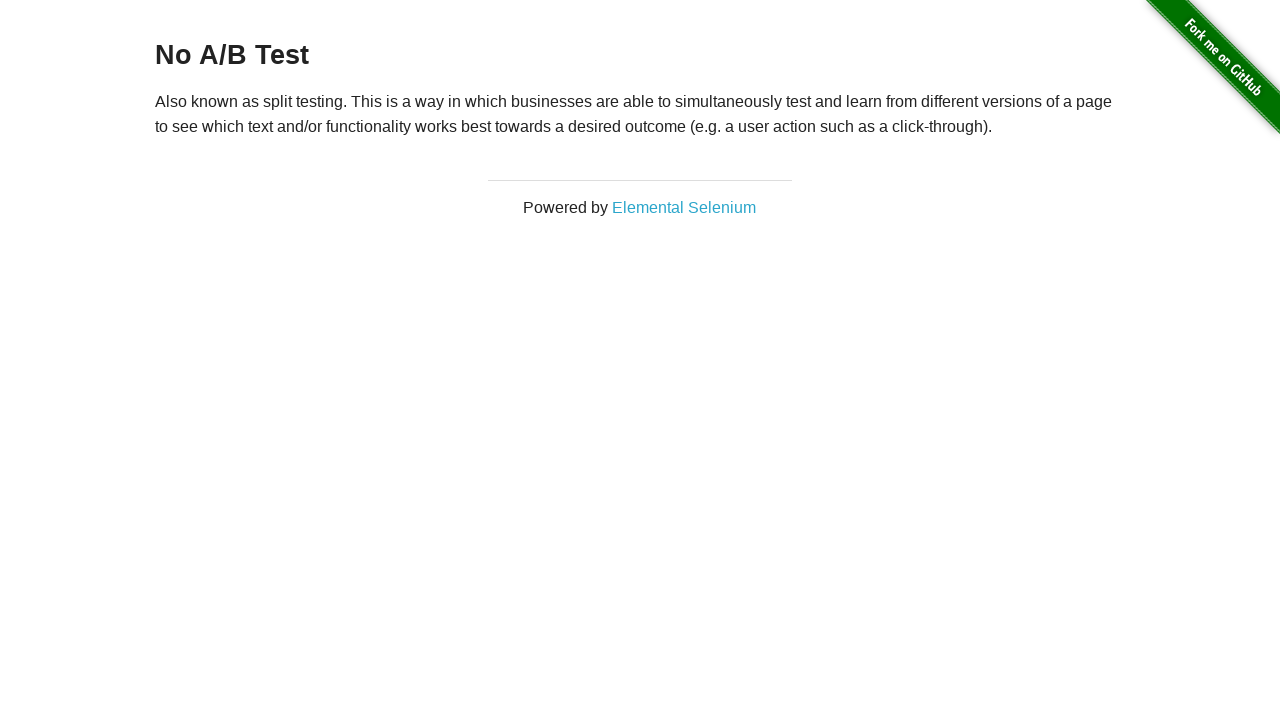

Verified opt-out was successful - heading shows 'No A/B Test'
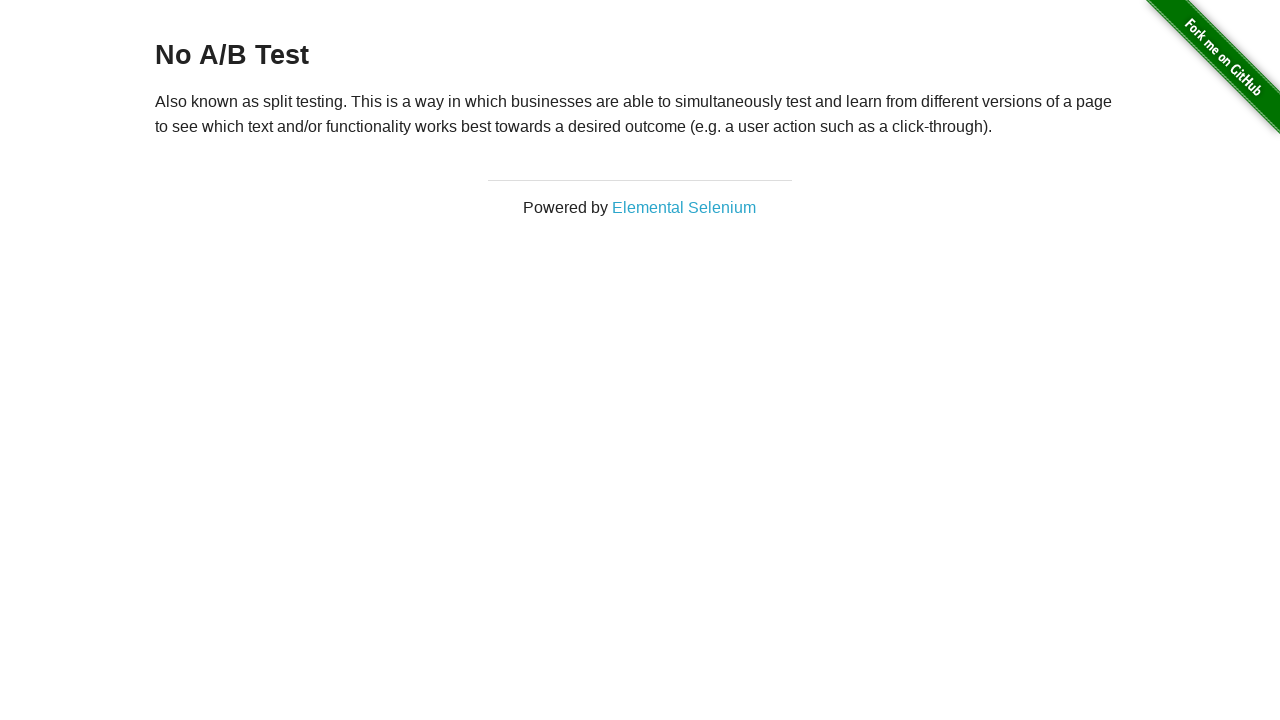

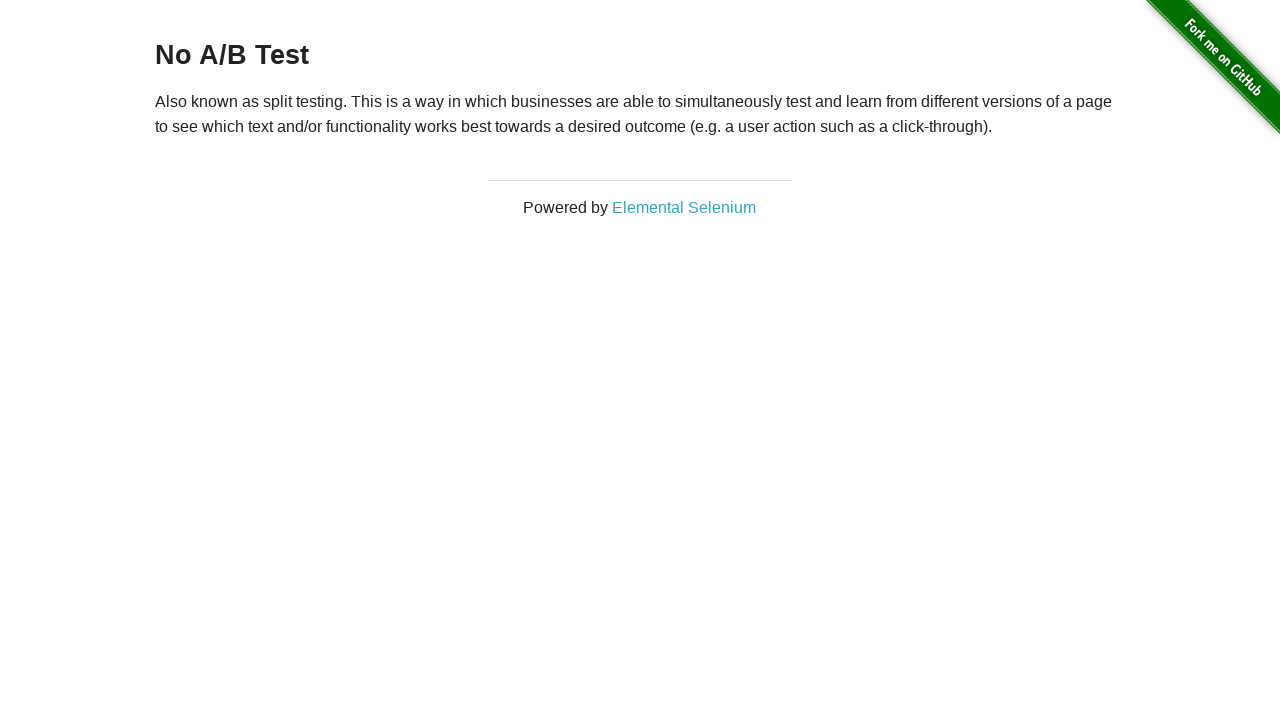